Solves a mathematical equation on a web form by extracting a value, calculating the answer, and submitting the form with checkbox and radio button selections

Starting URL: https://suninjuly.github.io/math.html

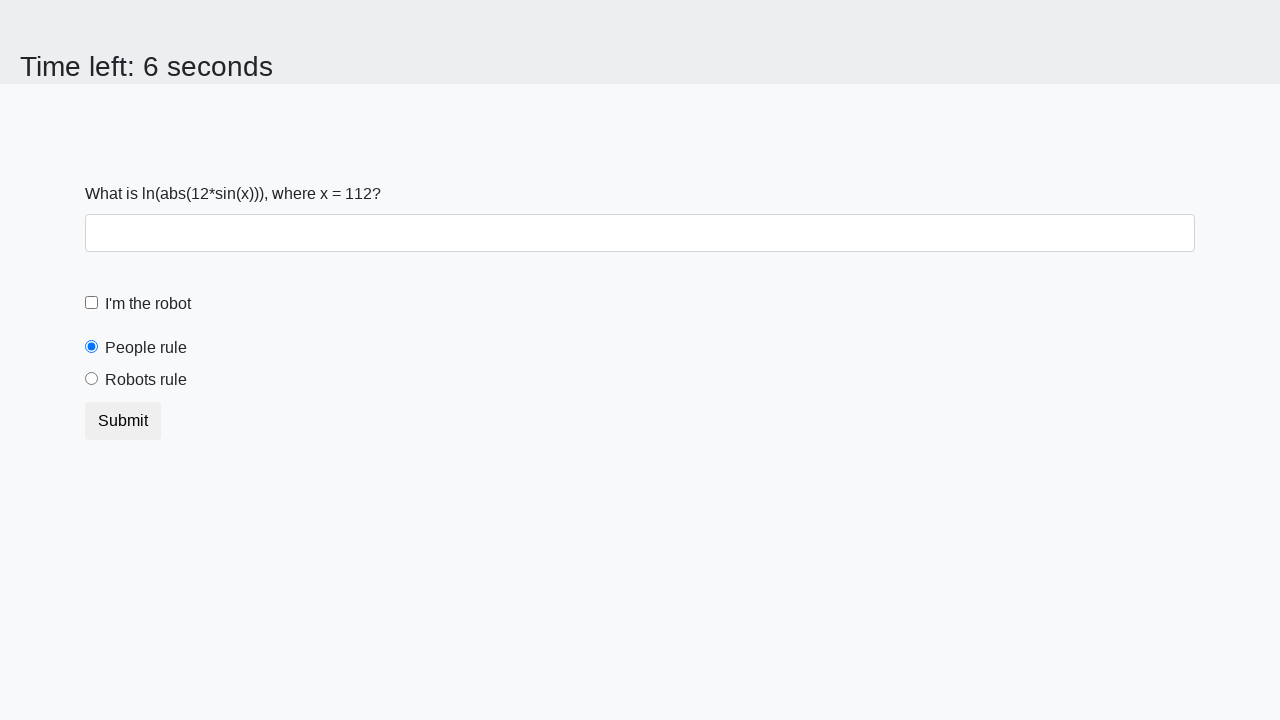

Extracted unknown value from input field
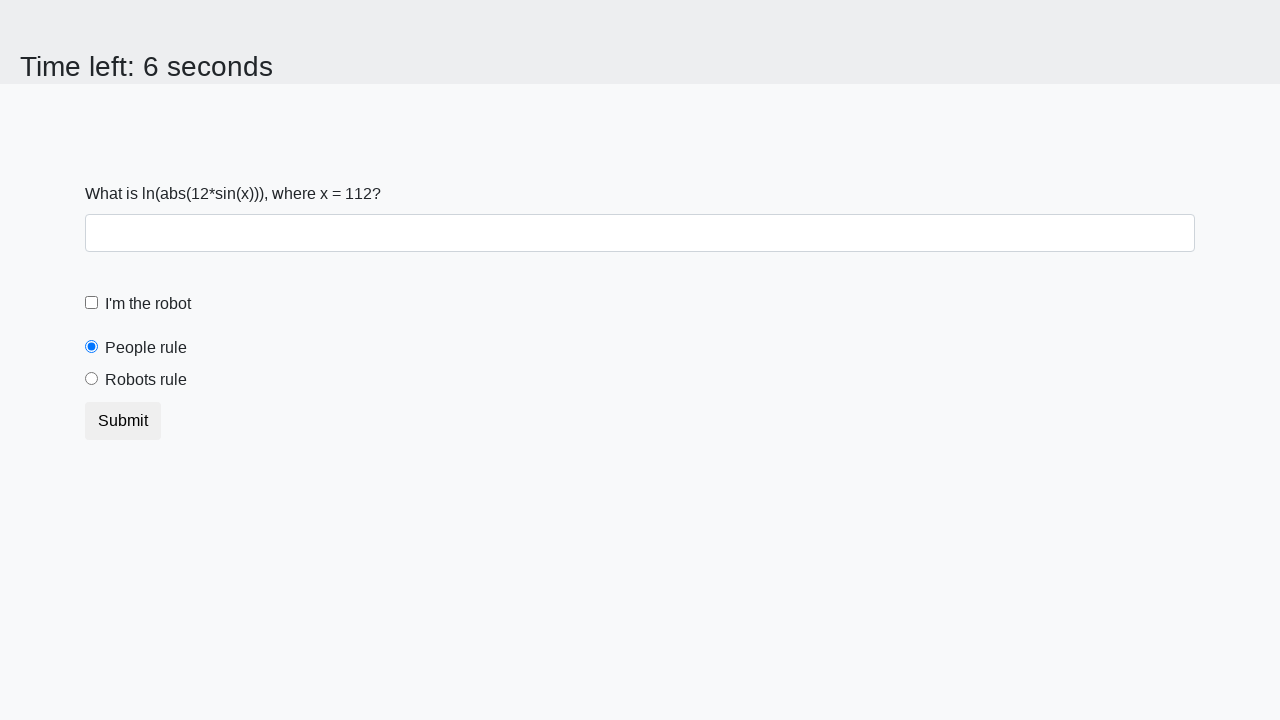

Calculated mathematical equation answer using logarithm and sine functions
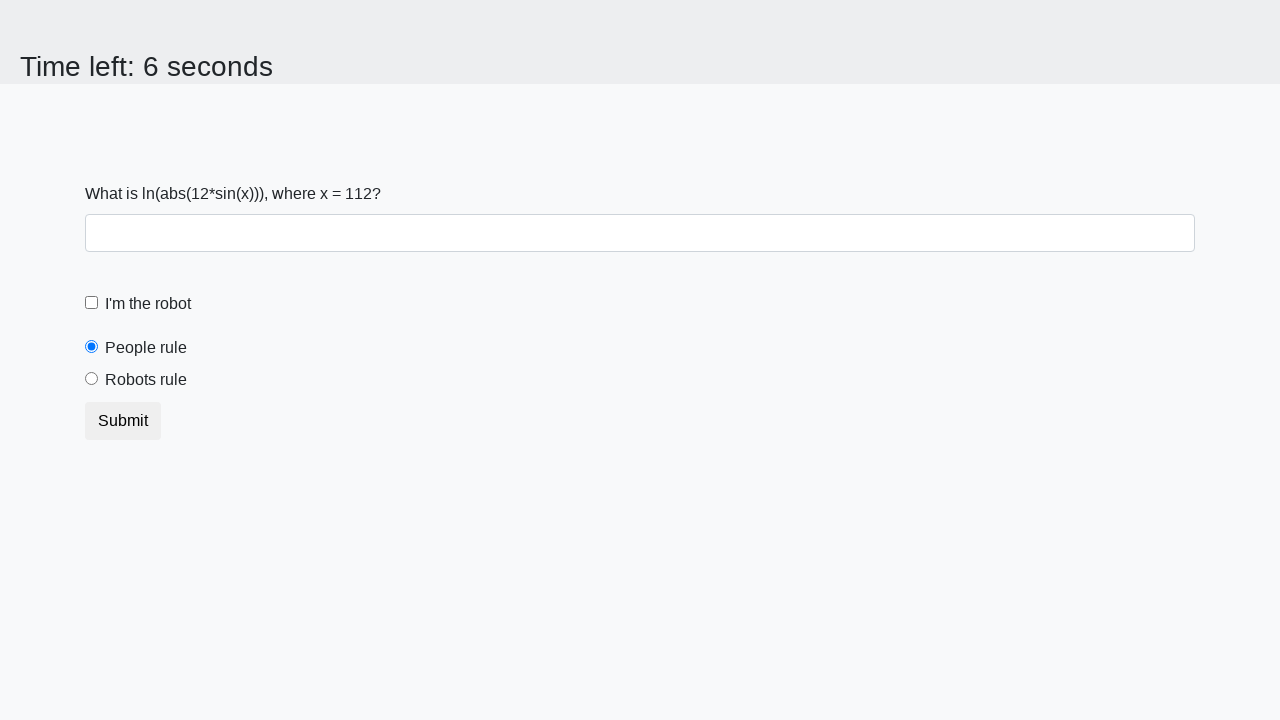

Filled answer field with calculated result on #answer
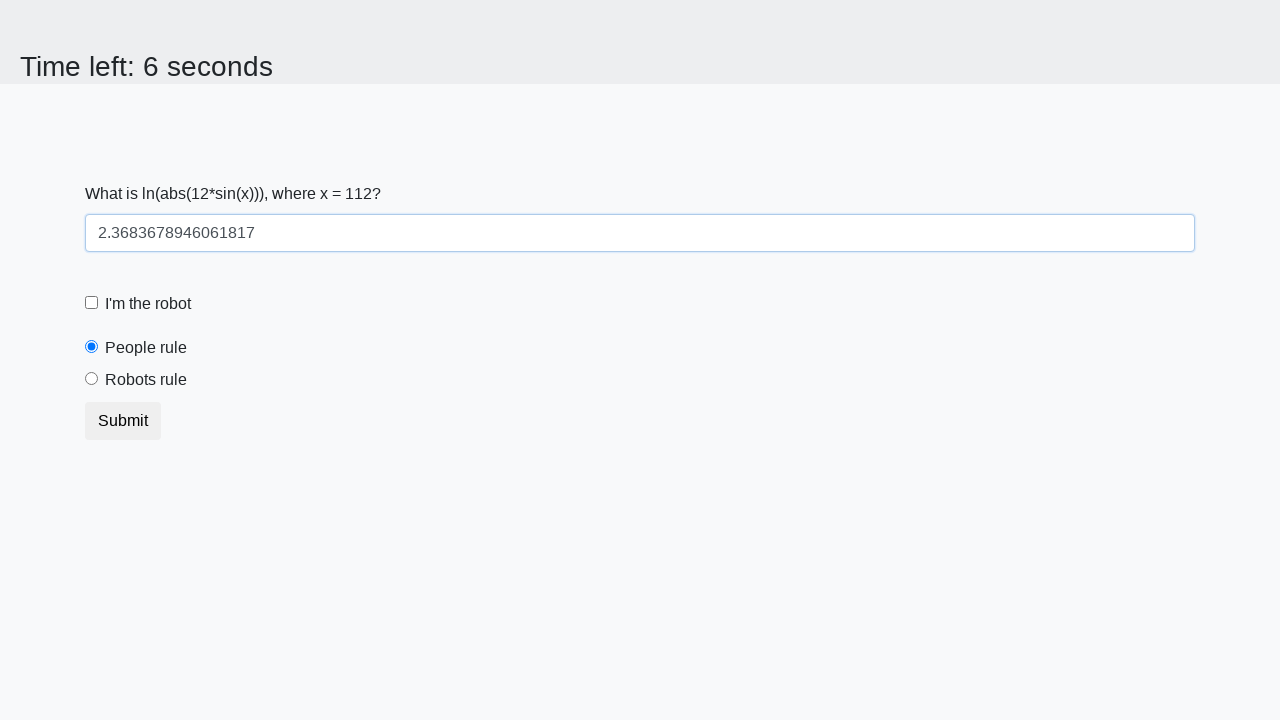

Clicked checkbox to select it at (92, 303) on .form-check-input[type="checkbox"]
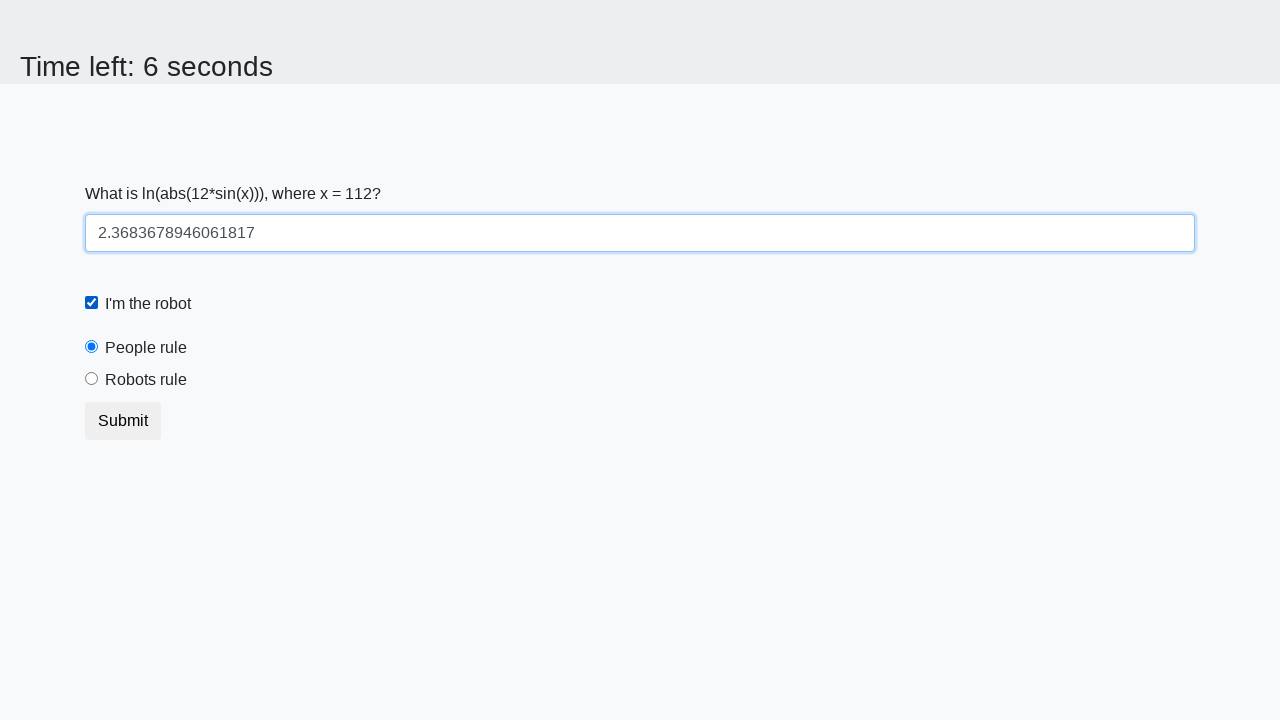

Clicked radio button for 'robotsRule' option at (146, 380) on label.form-check-label[for="robotsRule"]
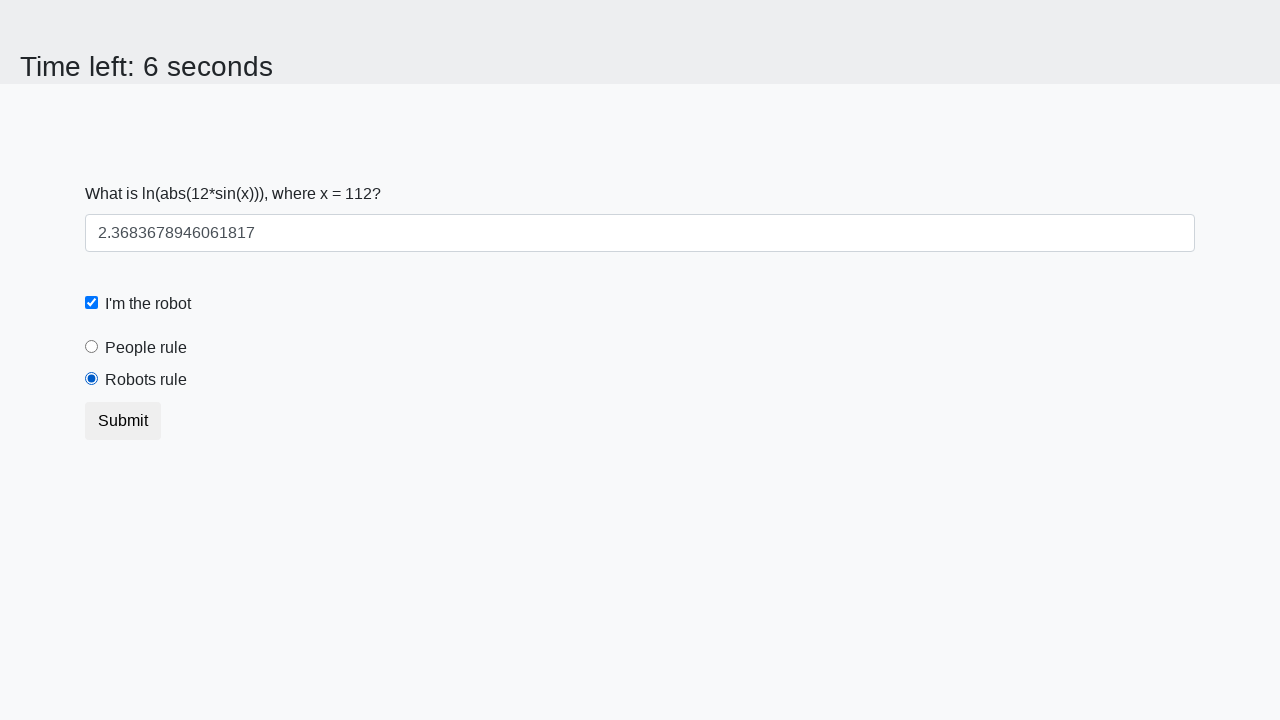

Clicked submit button to submit the form at (123, 421) on button
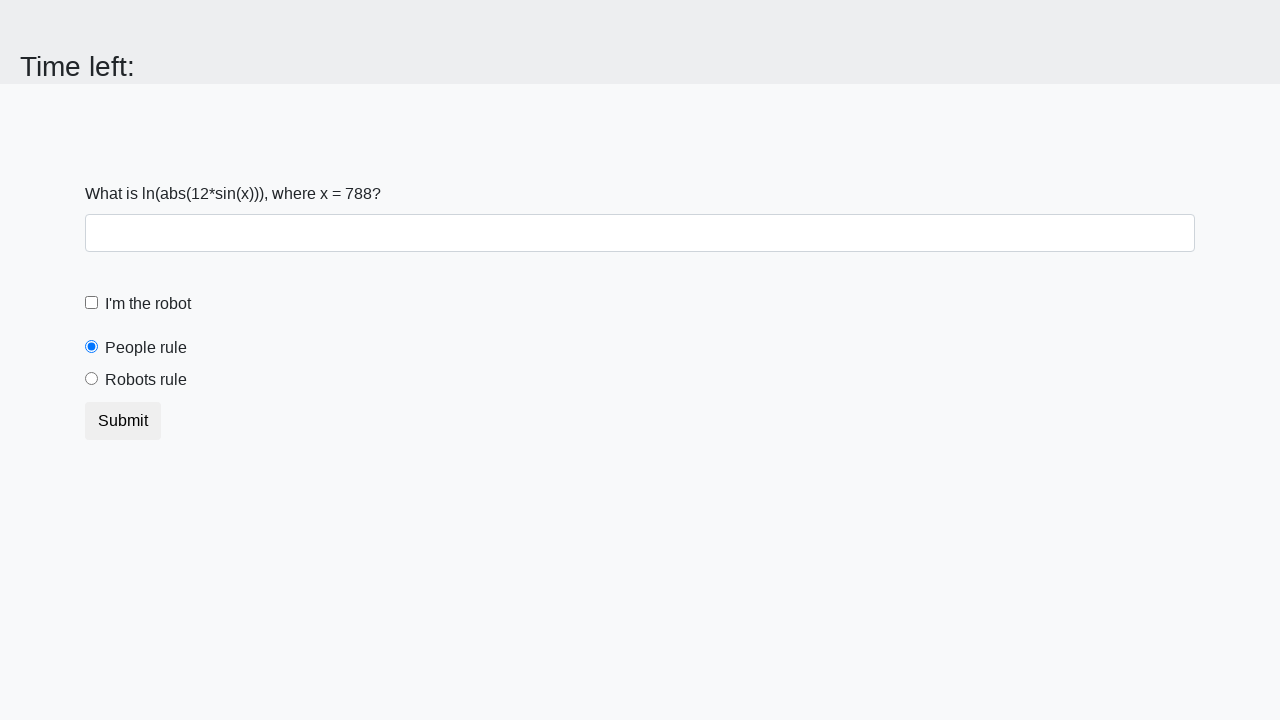

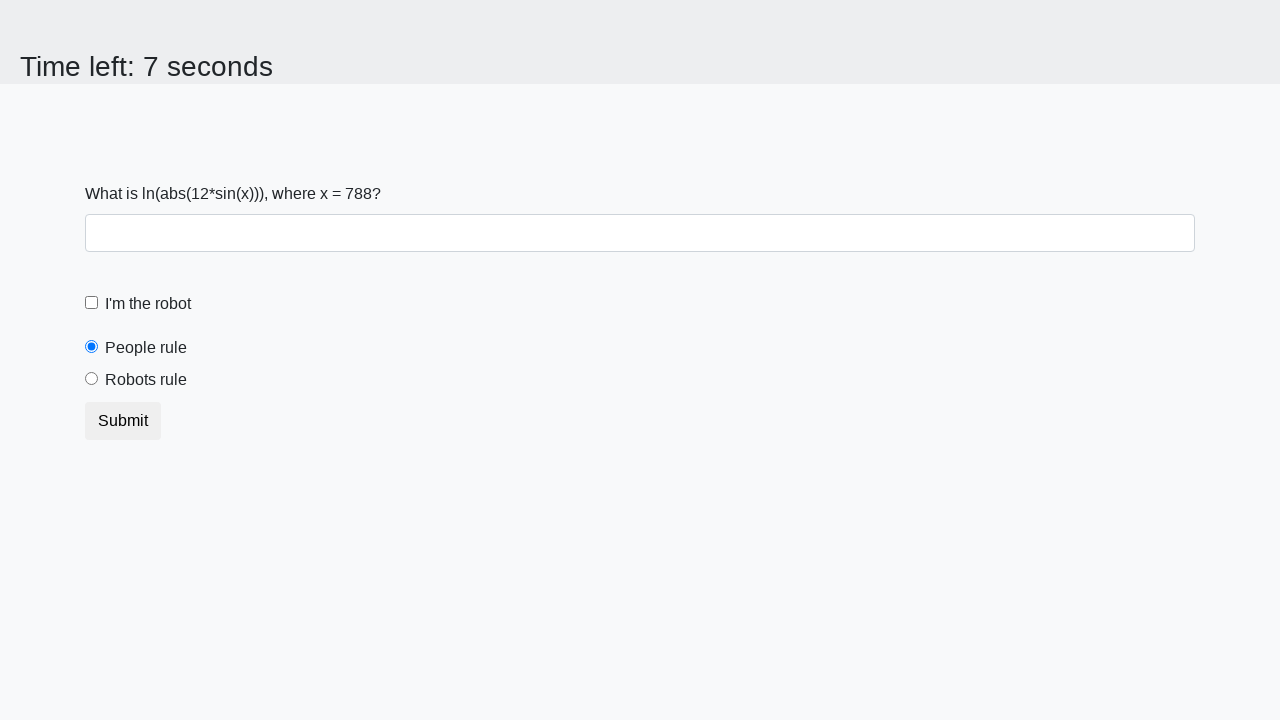